Tests the Python.org website by verifying the page title contains "Python" and then performing a search for "pycon" using the search field.

Starting URL: https://www.python.org

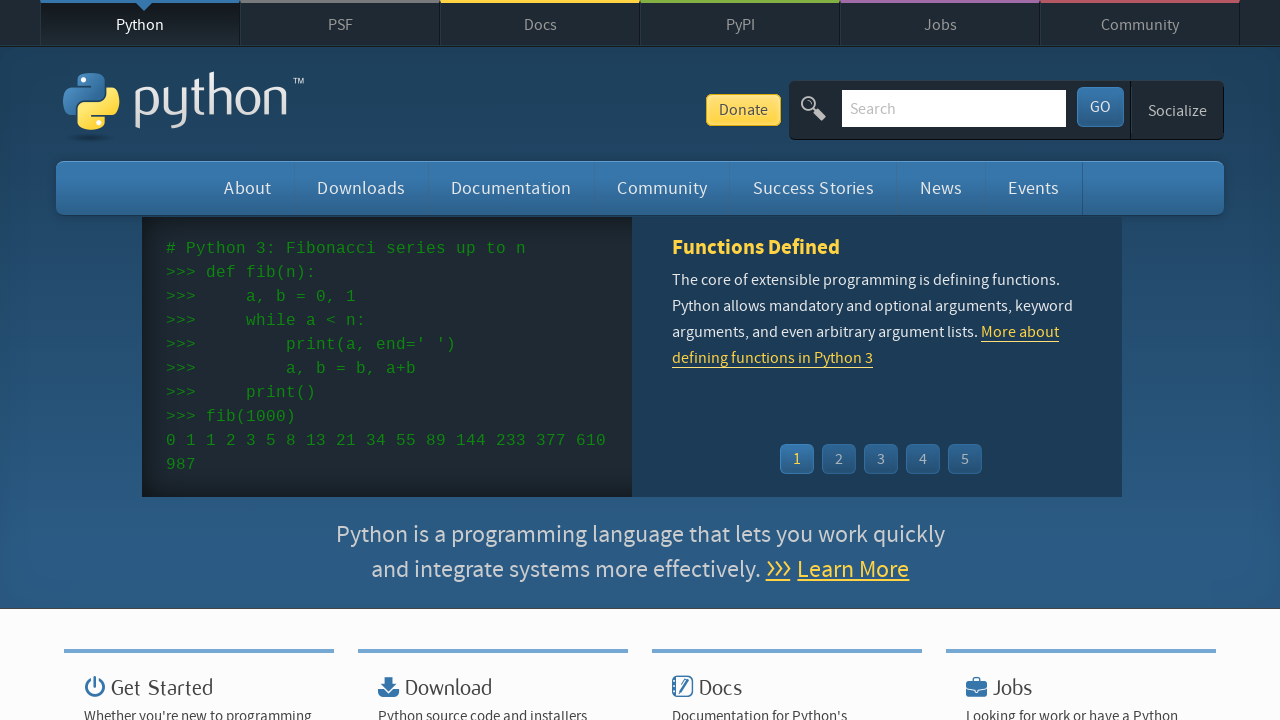

Verified page title contains 'Python'
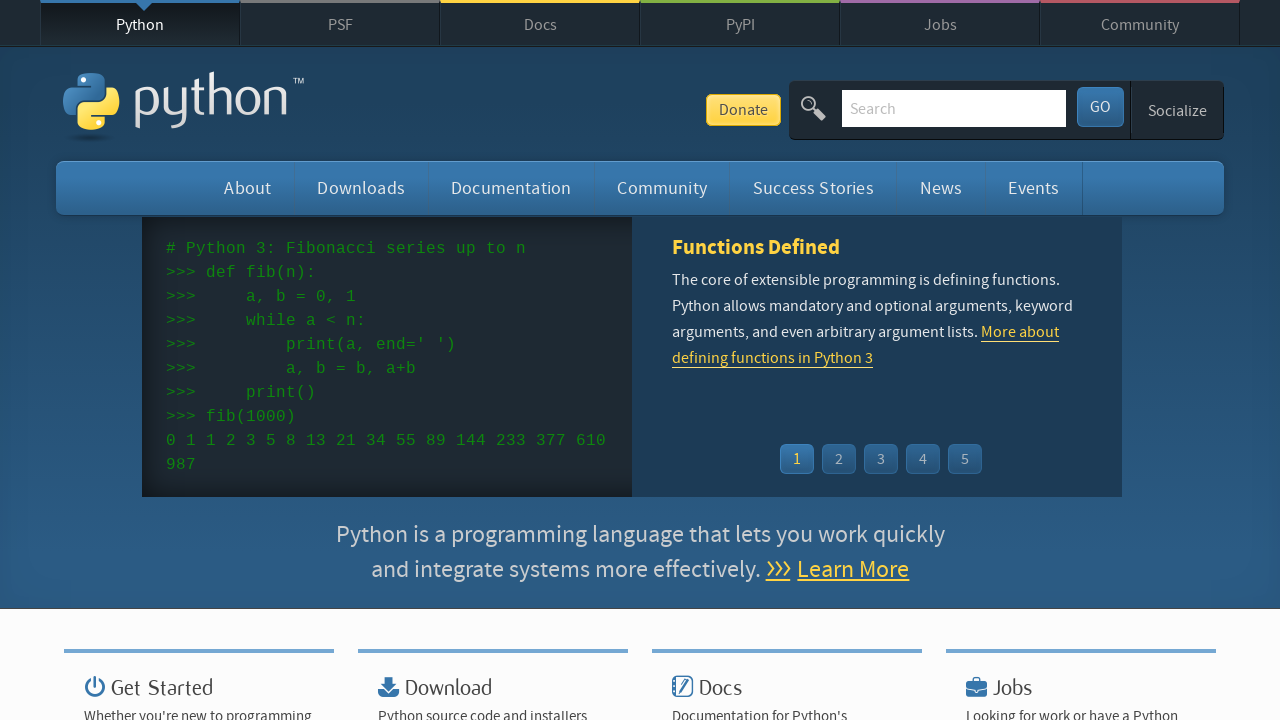

Cleared search field on #id-search-field
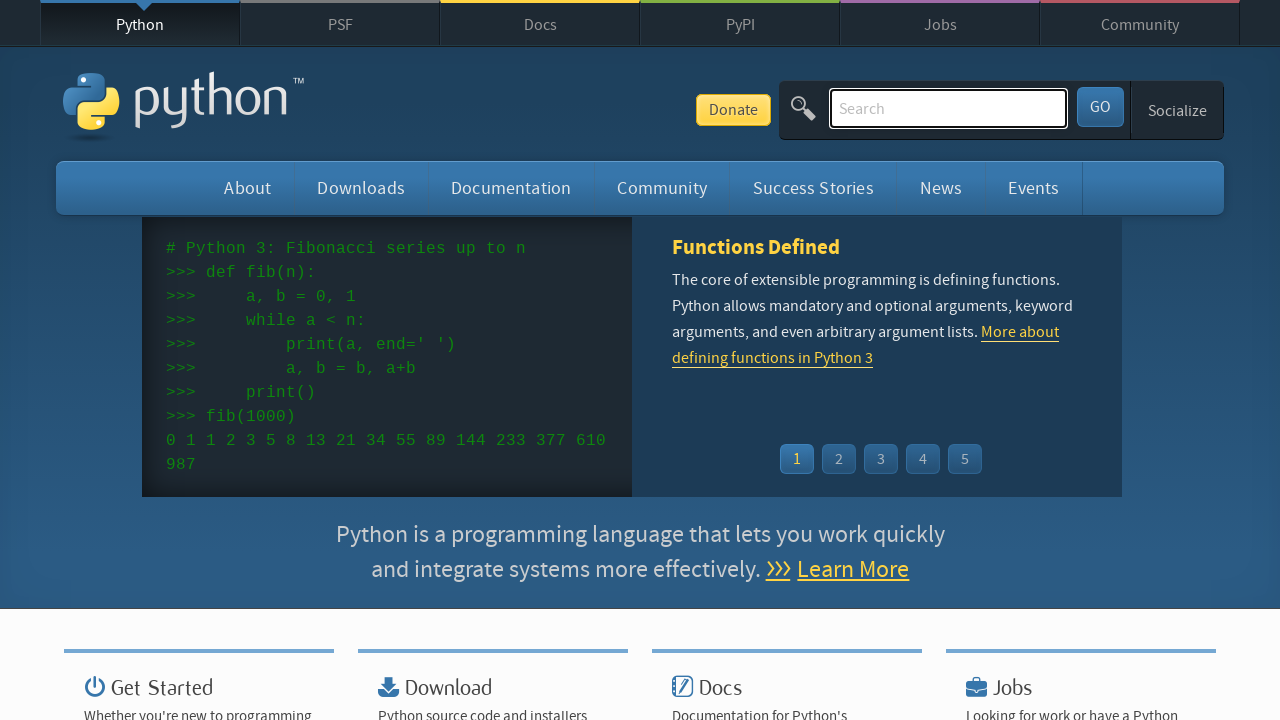

Filled search field with 'pycon' on #id-search-field
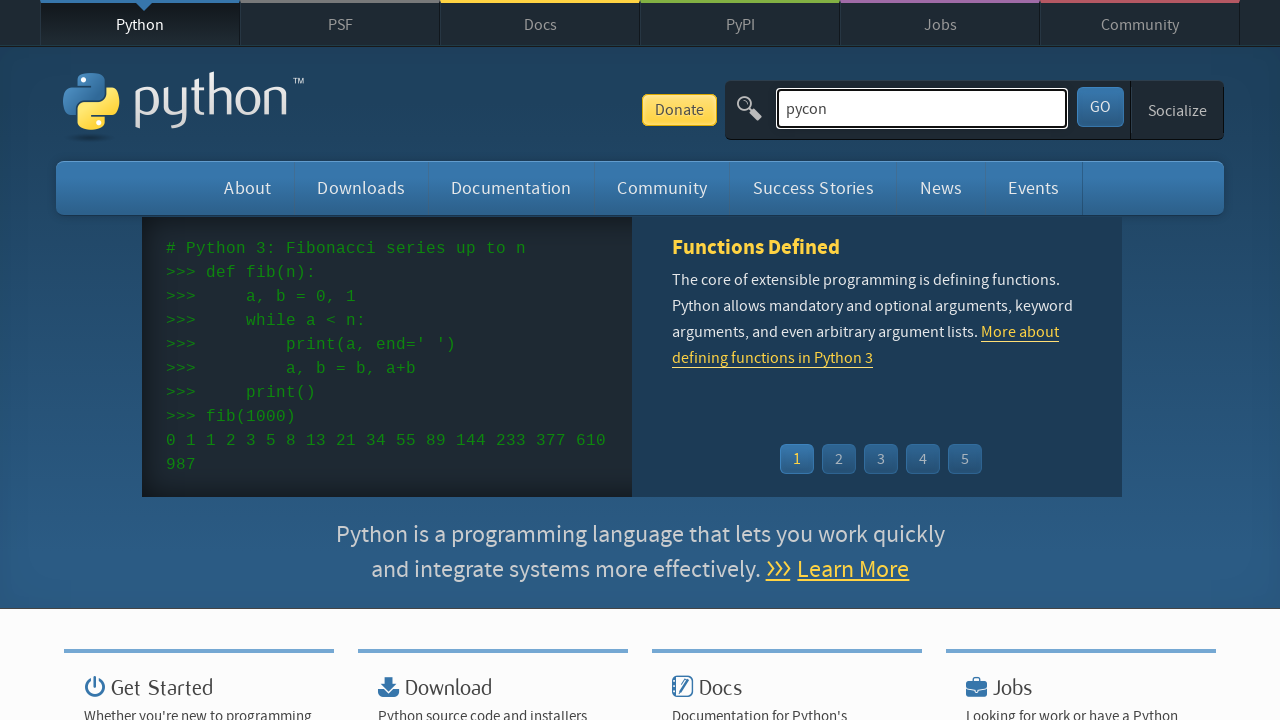

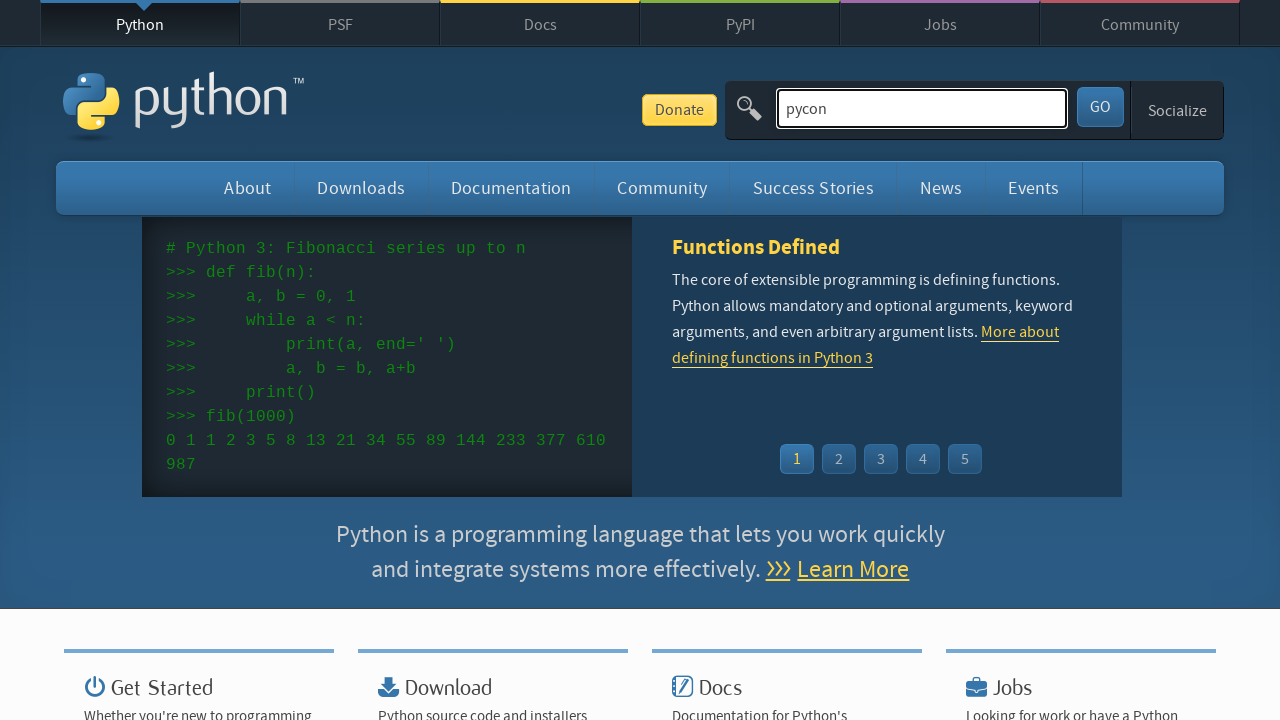